Extracts a value from an image attribute, performs a mathematical calculation, and submits a form with the result along with checkbox and radio button selections

Starting URL: http://suninjuly.github.io/get_attribute.html

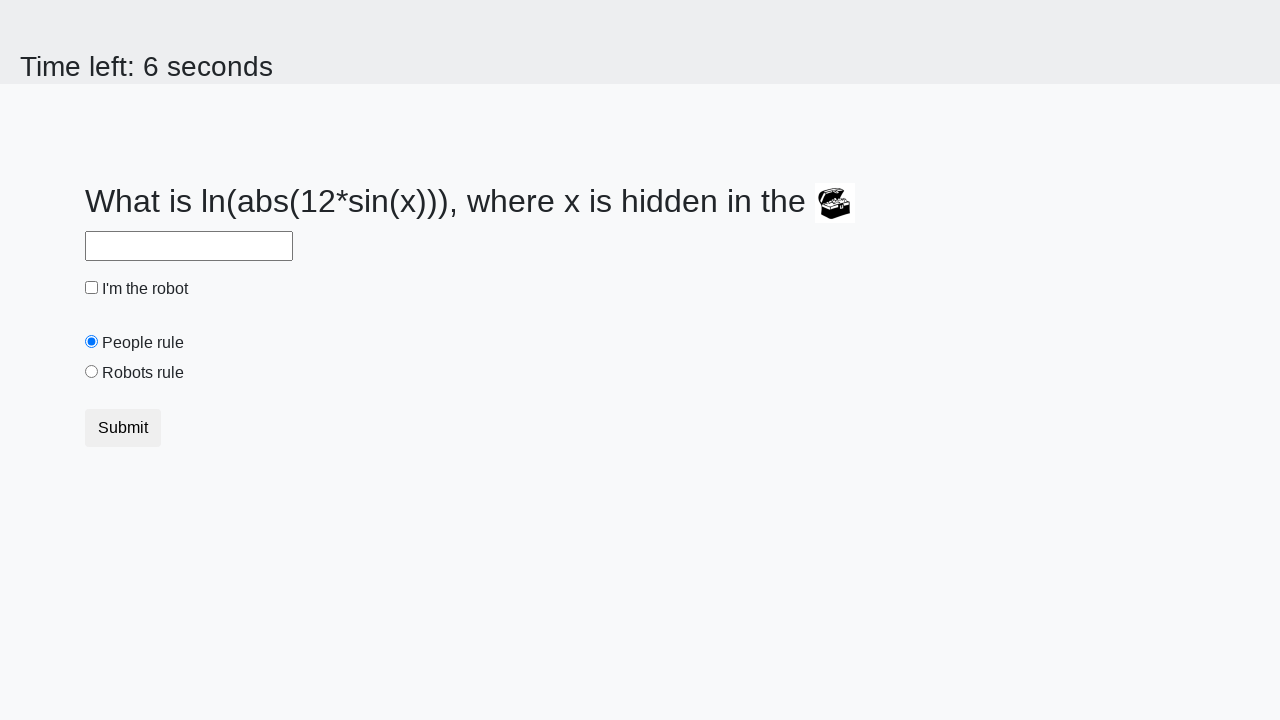

Located the image element
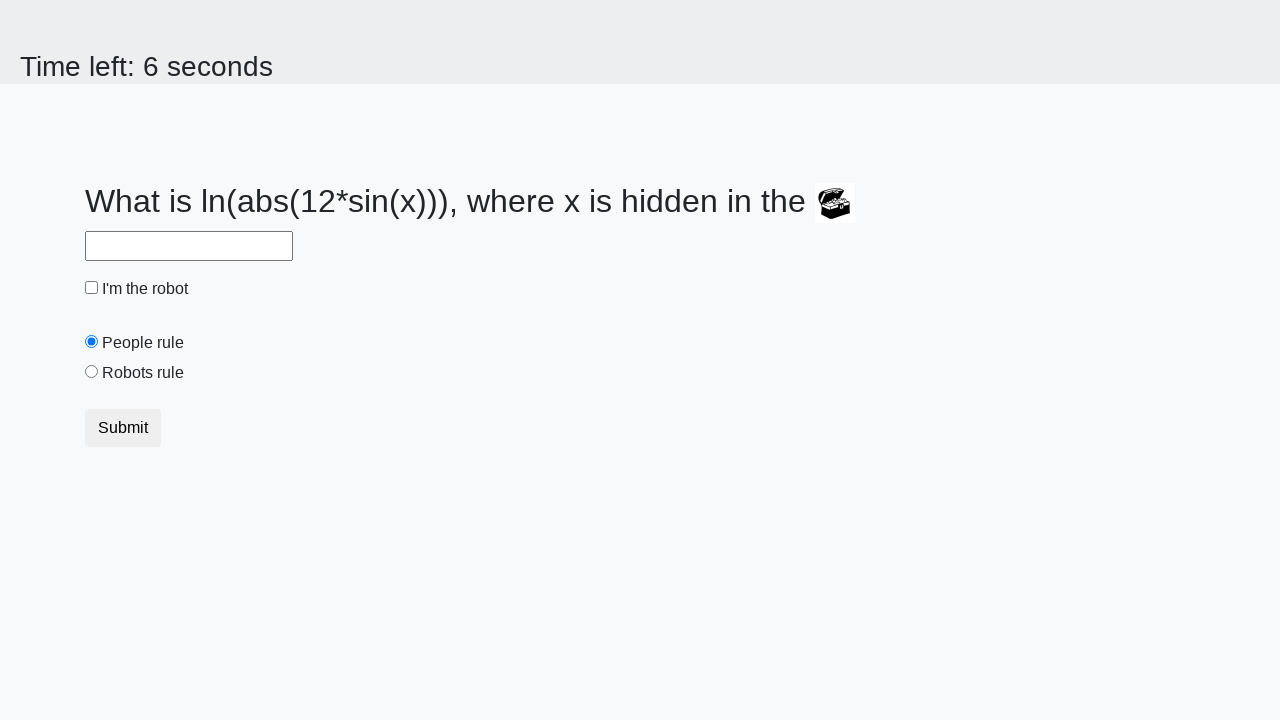

Extracted valuex attribute from image element
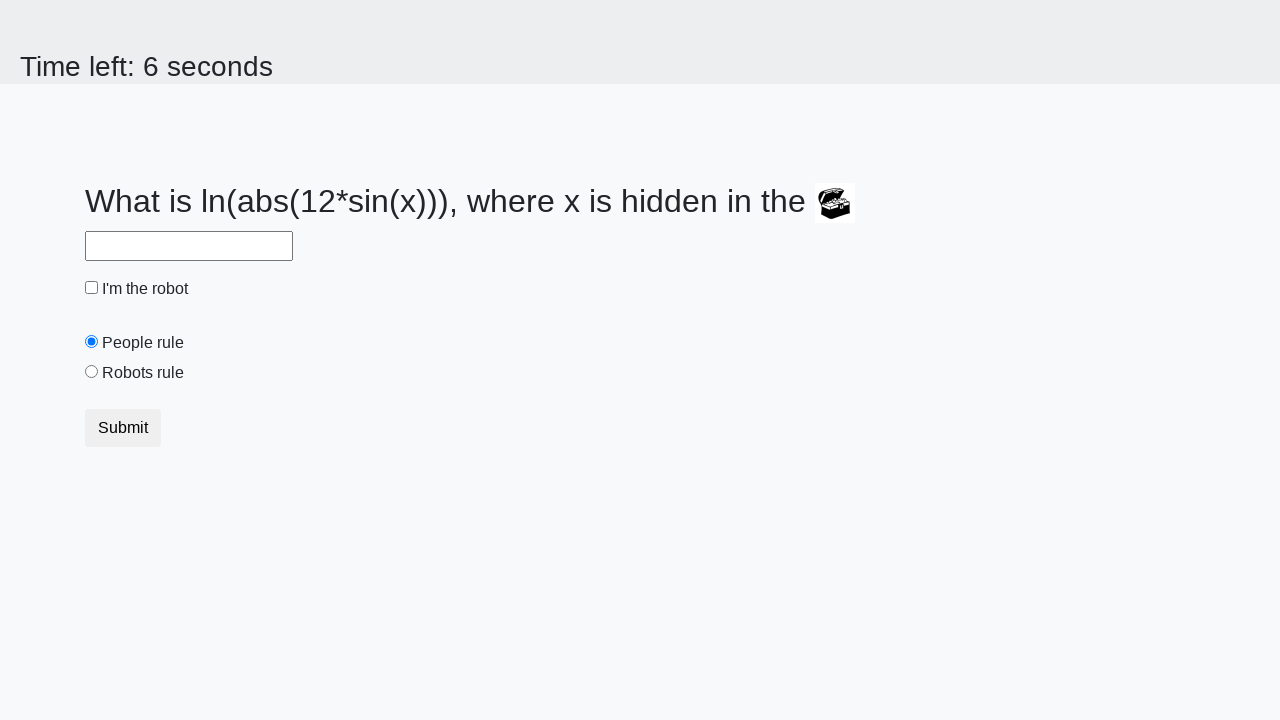

Performed mathematical calculation: log(abs(12*sin(x)))
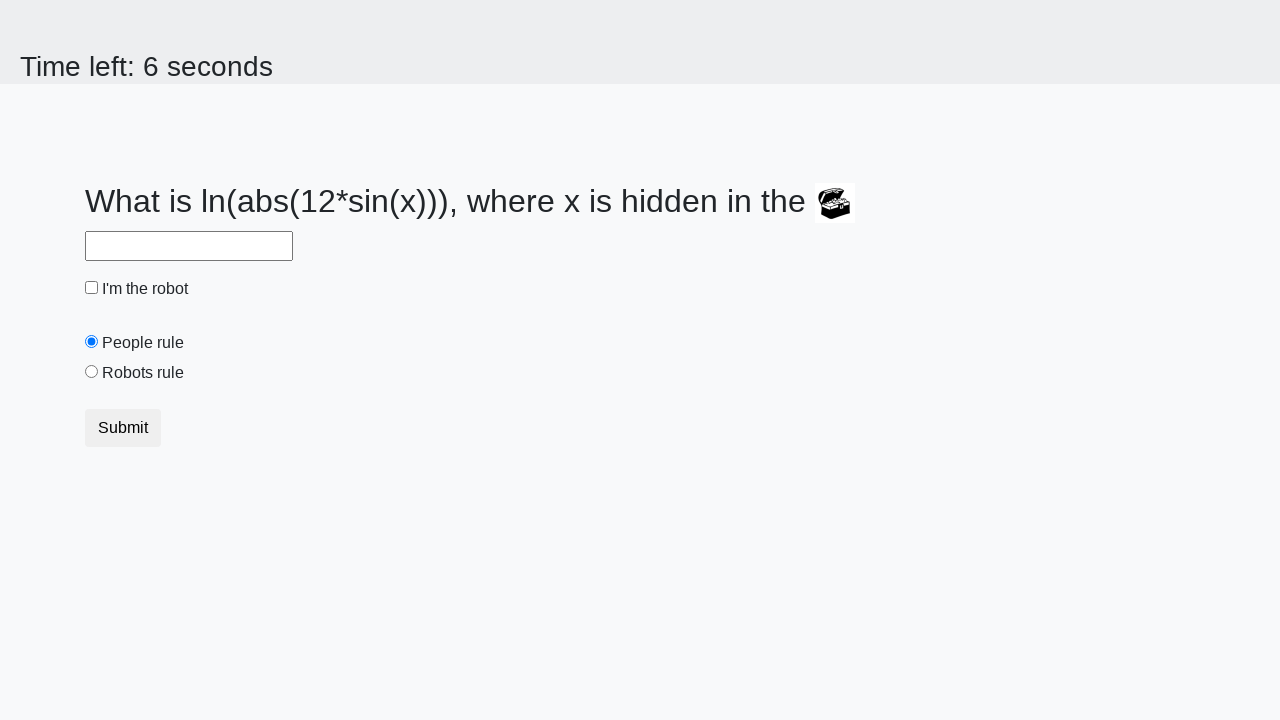

Filled answer field with calculated result on #answer
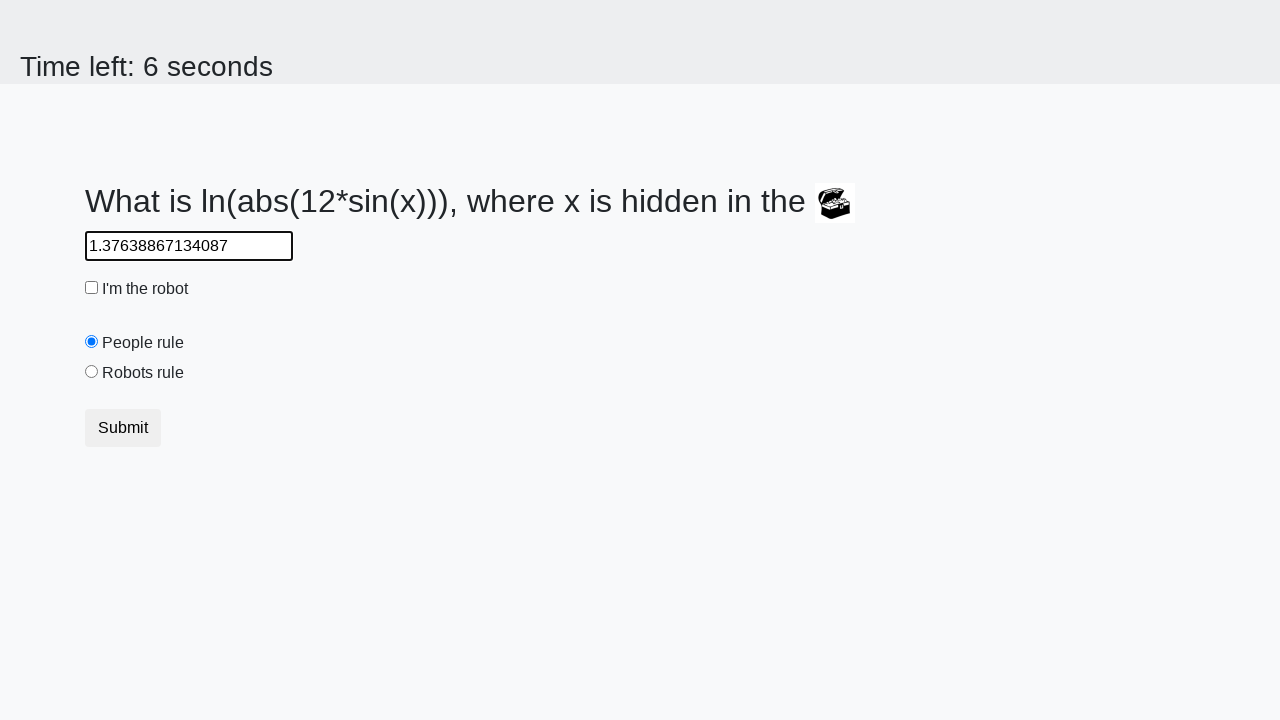

Clicked the checkbox for robot confirmation at (92, 288) on #robotCheckbox
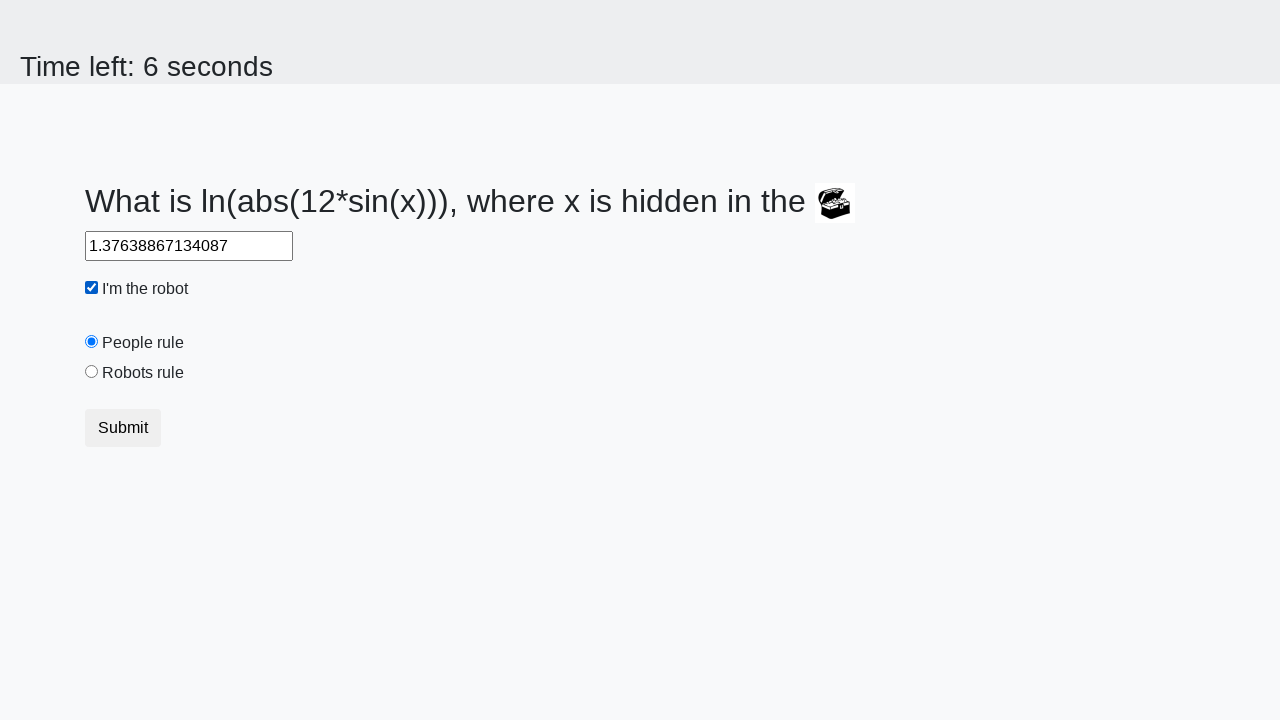

Selected the 'robots rule' radio button at (92, 372) on #robotsRule
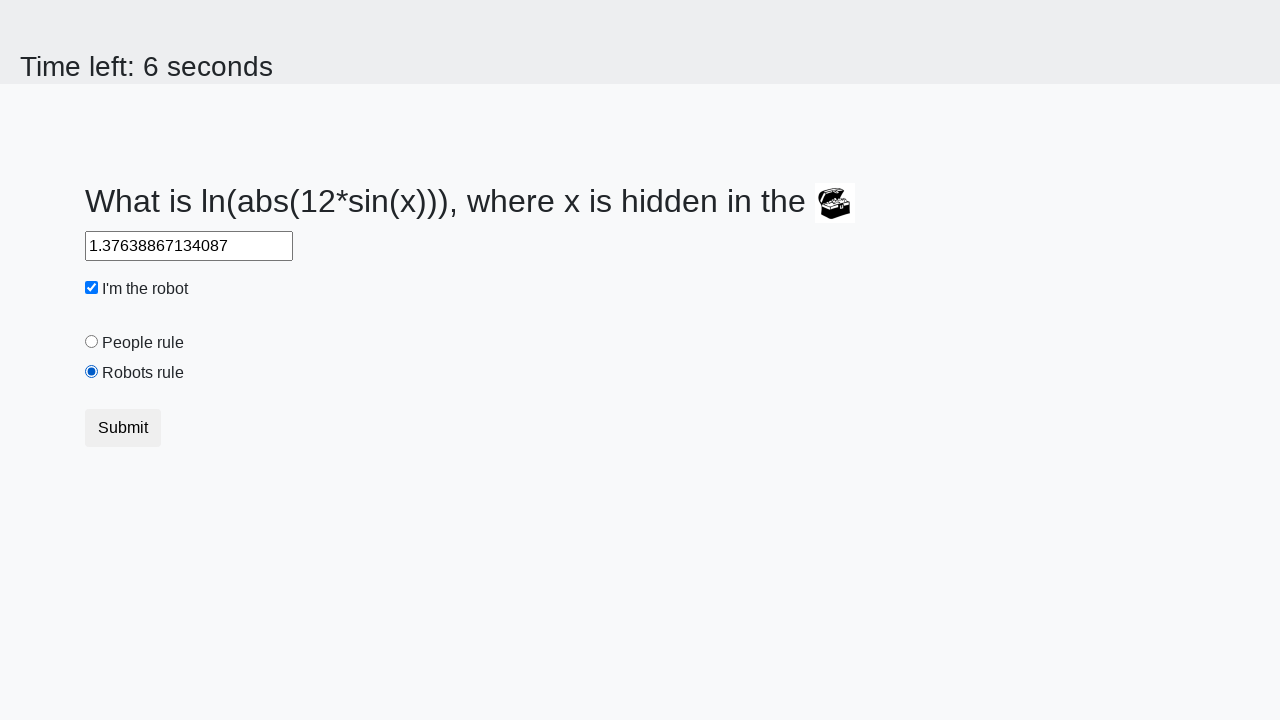

Submitted the form by clicking submit button at (123, 428) on button.btn
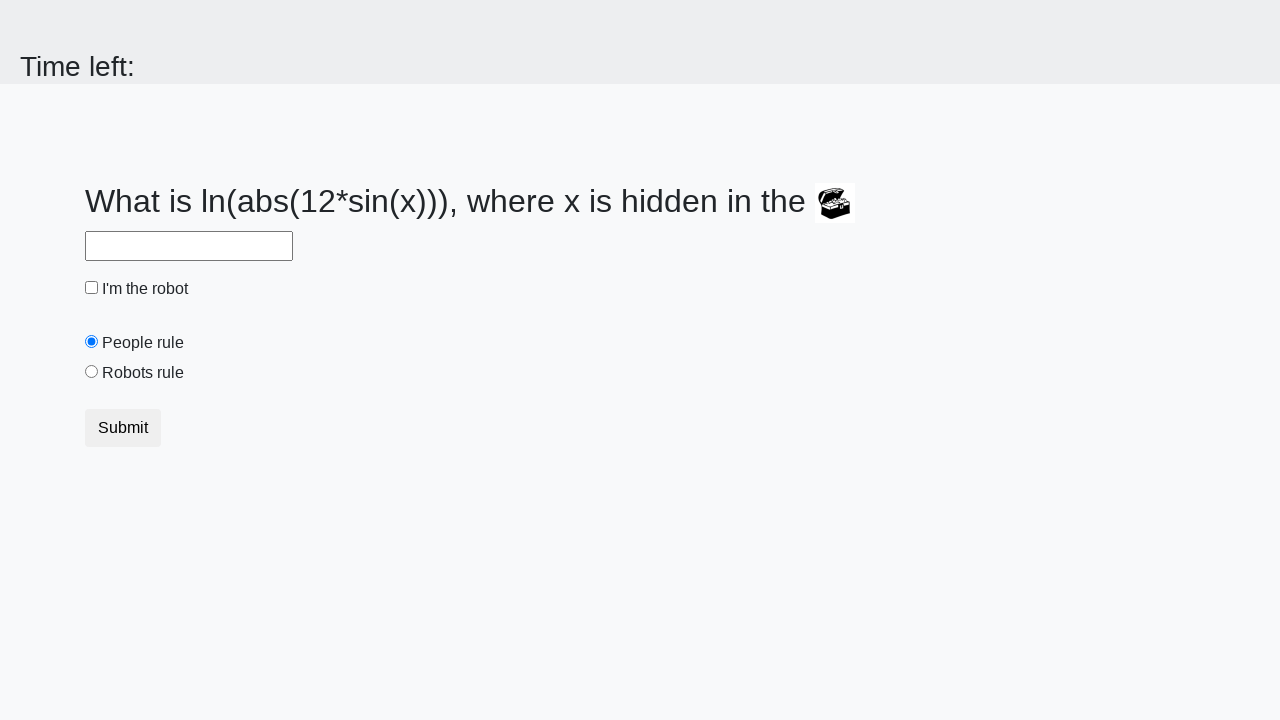

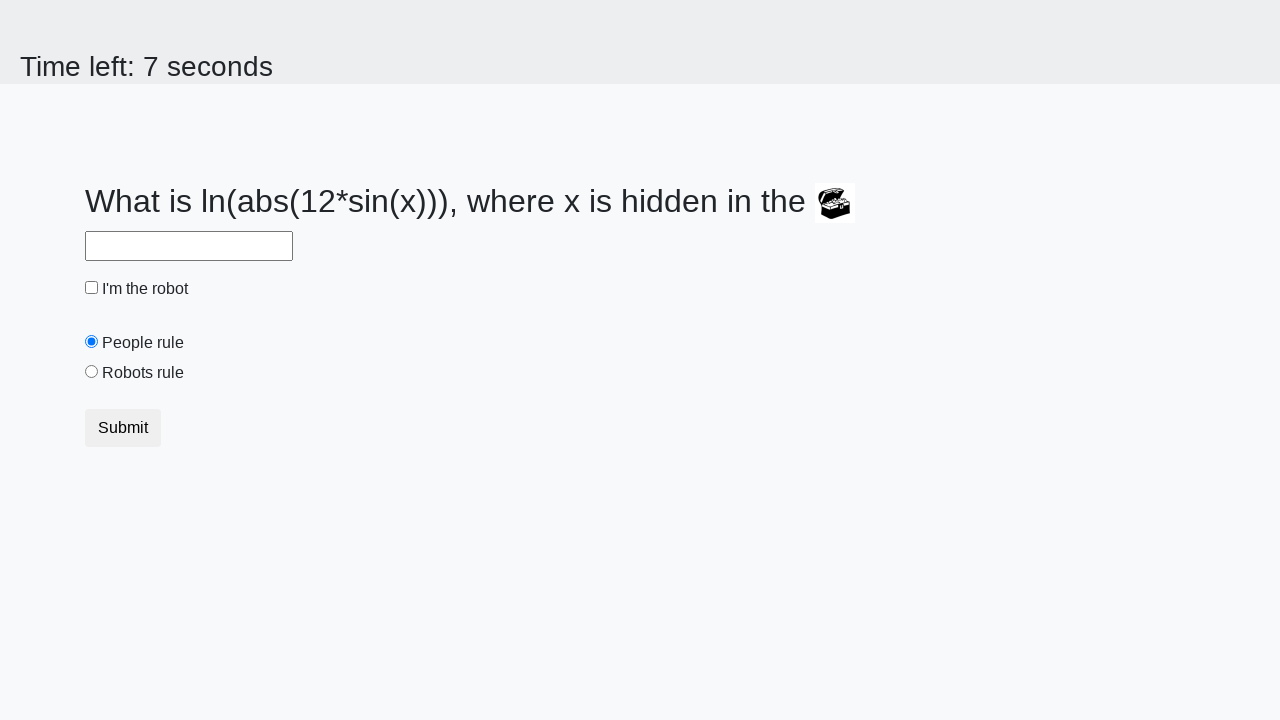